Tests navigation functionality by clicking a button that opens a new tab/window, switching to it, and verifying an element is displayed

Starting URL: https://kitchen.applitools.com/ingredients/links

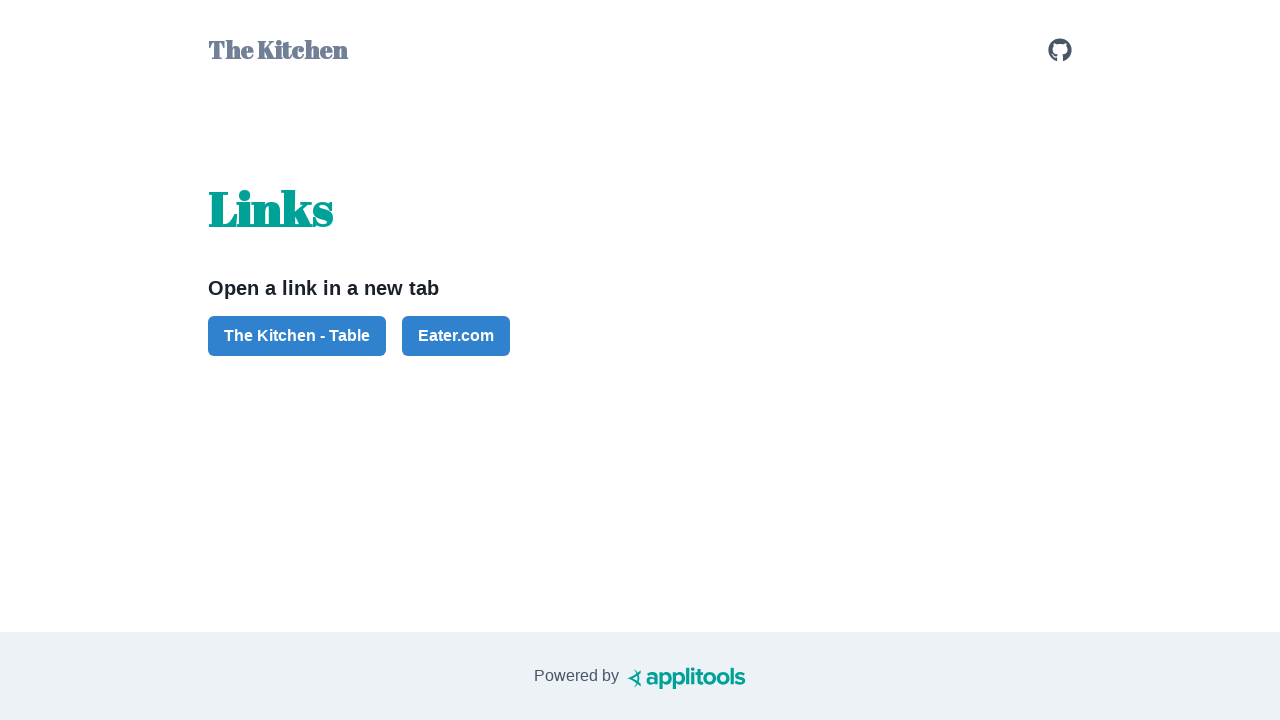

Clicked button to open new tab/window at (297, 336) on #button-the-kitchen-table
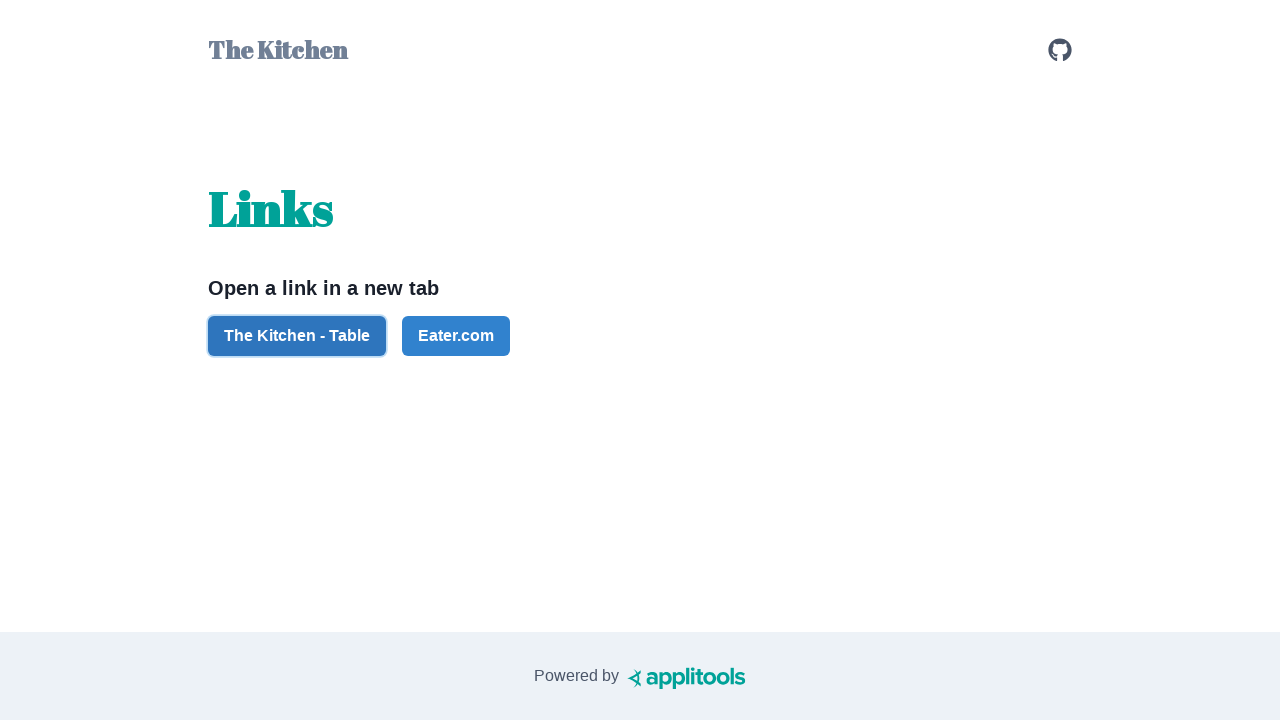

Clicked button again to trigger new page context at (297, 336) on #button-the-kitchen-table
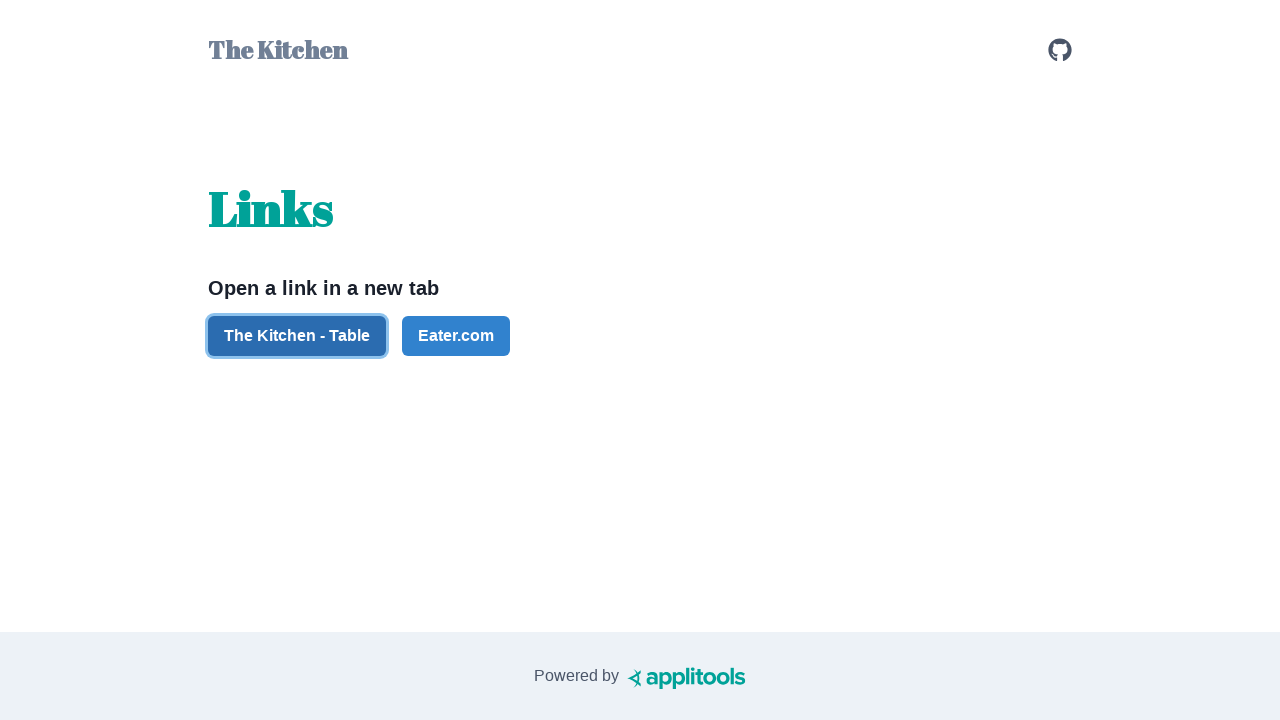

Switched to new tab/window
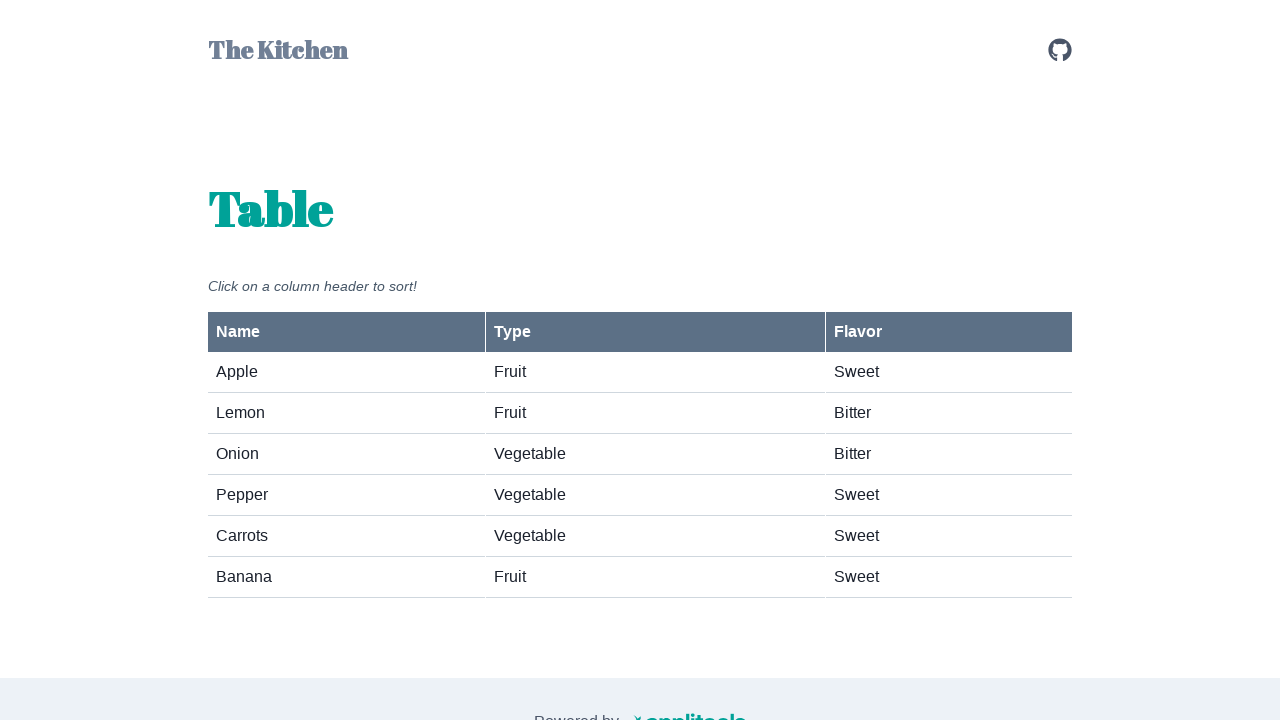

Fruits/vegetables element is visible on new page
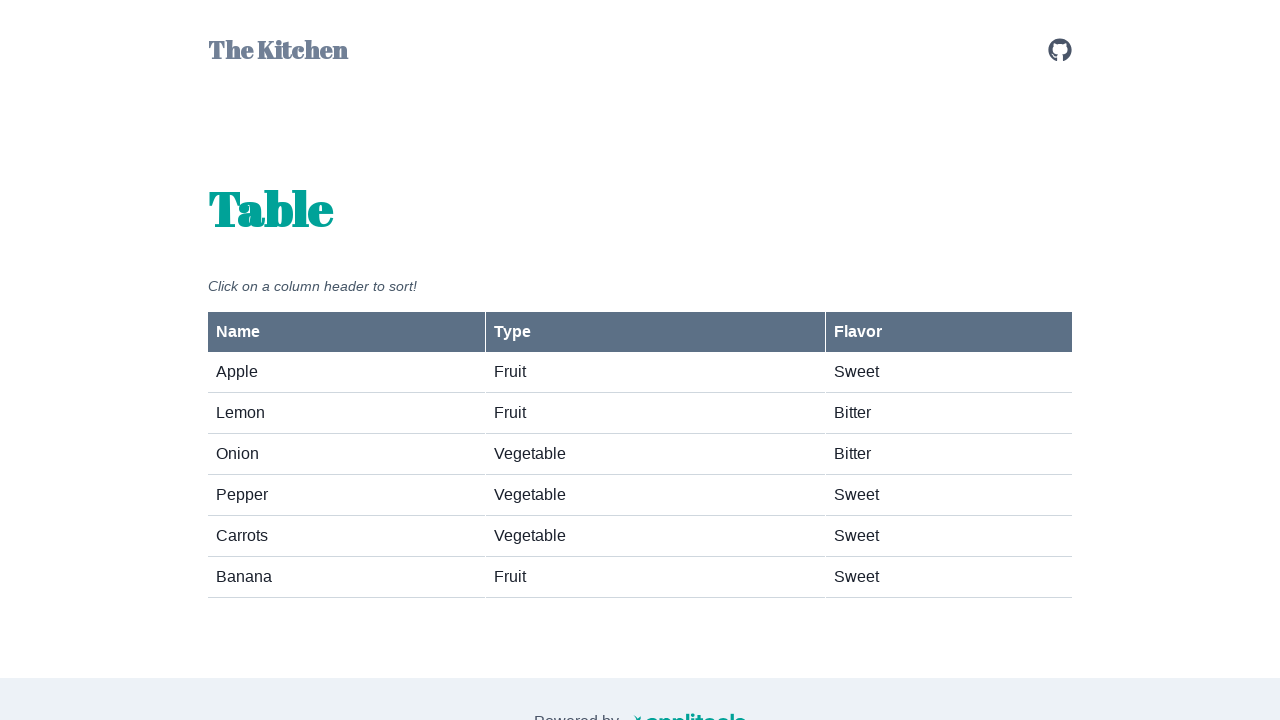

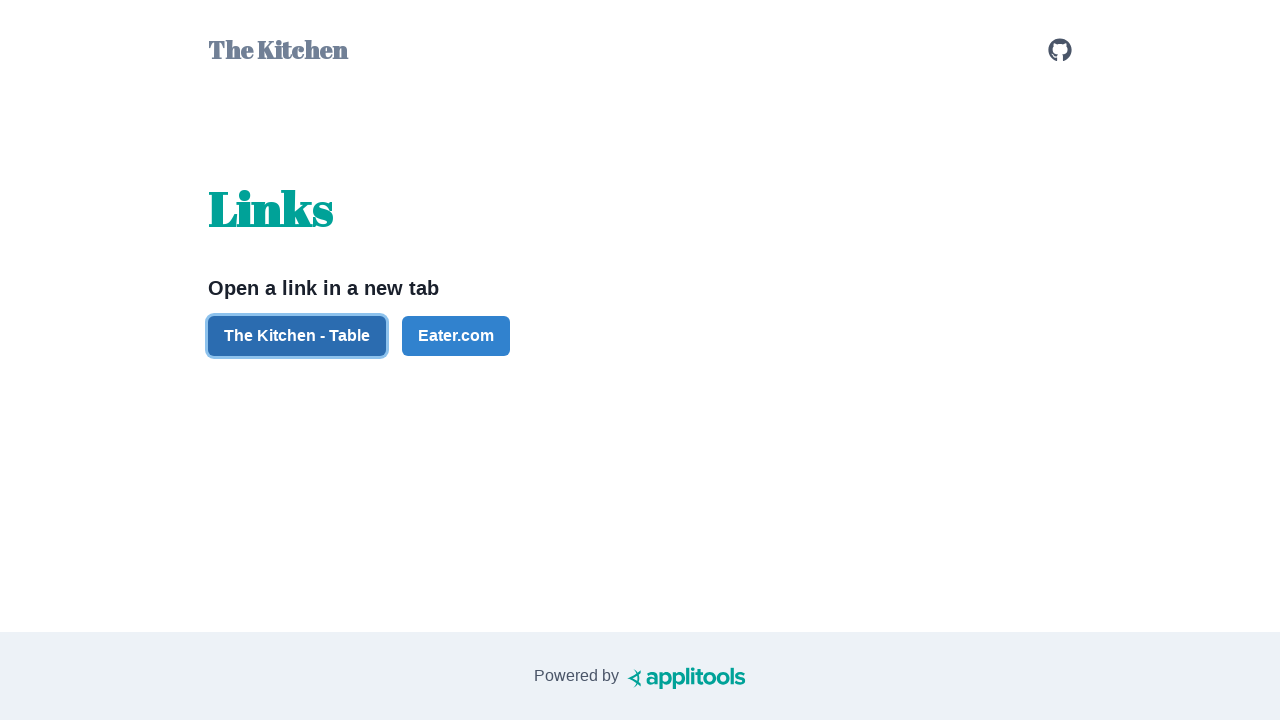